Navigates to Broken Images page and checks if asdf.jpg image is broken

Starting URL: https://the-internet.herokuapp.com/

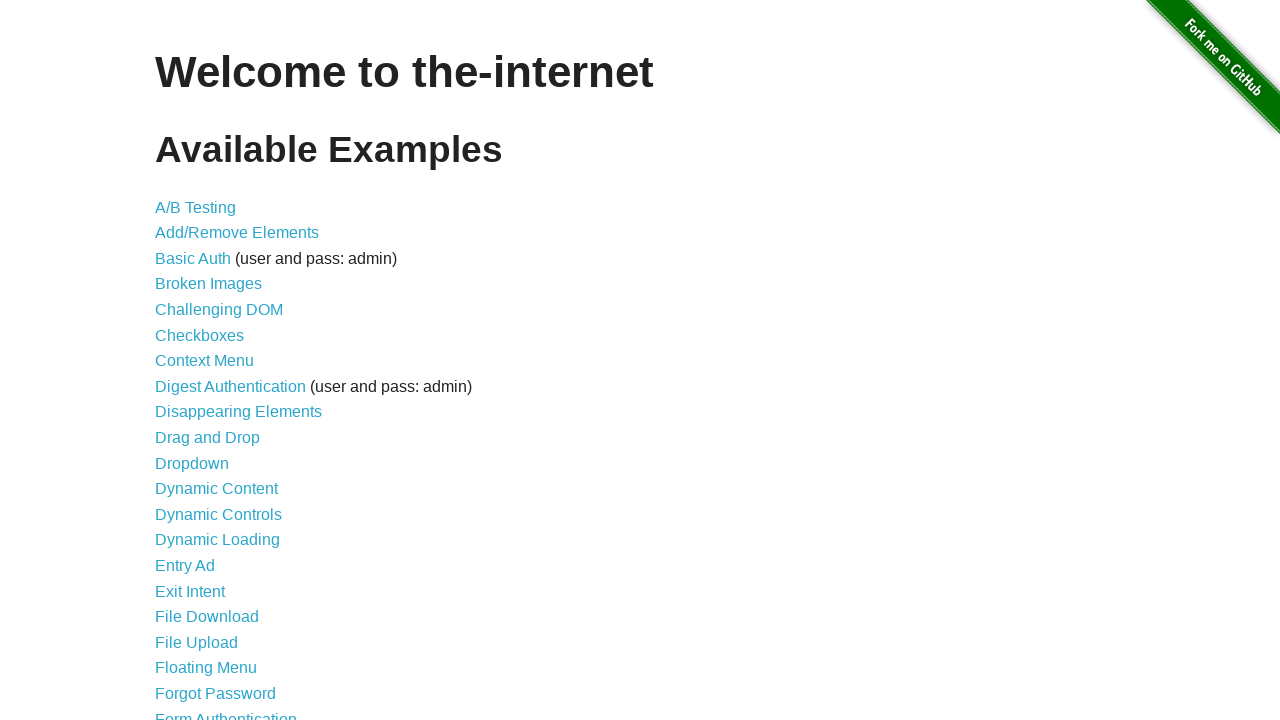

Clicked 'Broken Images' link to navigate to the page at (208, 284) on internal:role=link[name="Broken Images"i]
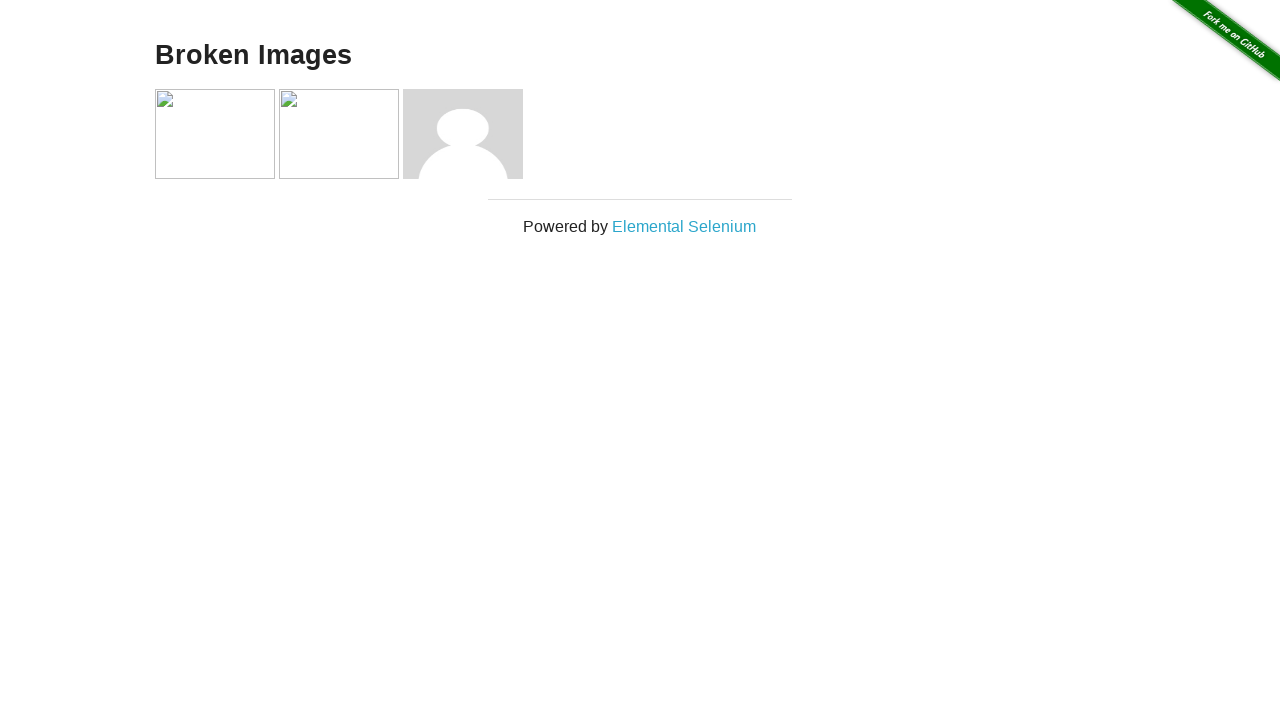

Images loaded on the Broken Images page
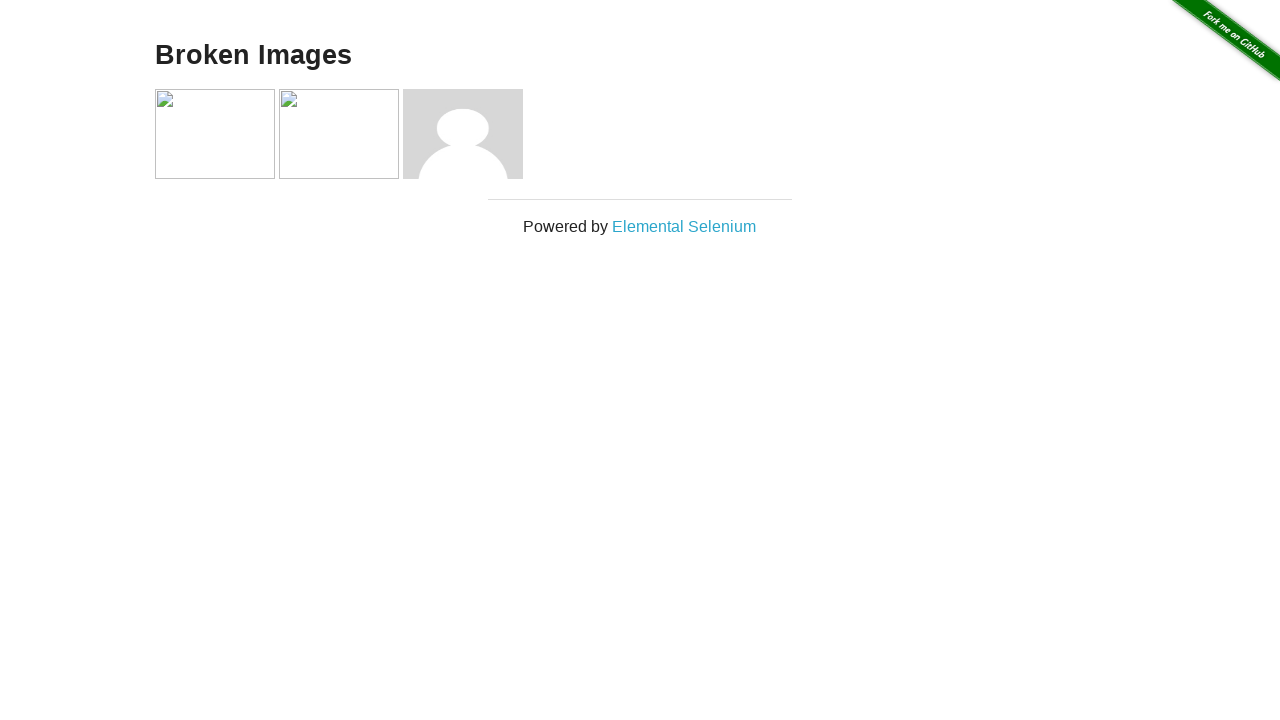

Evaluated if asdf.jpg image is broken
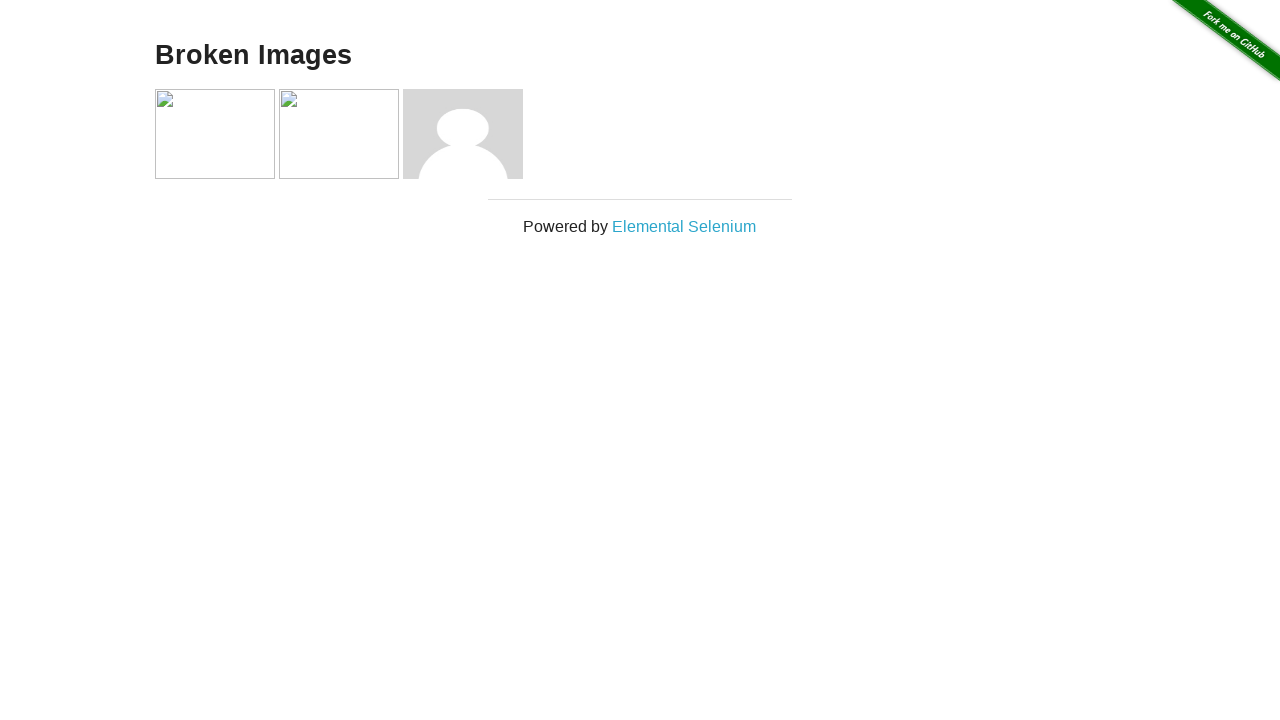

Confirmed that asdf.jpg image is broken
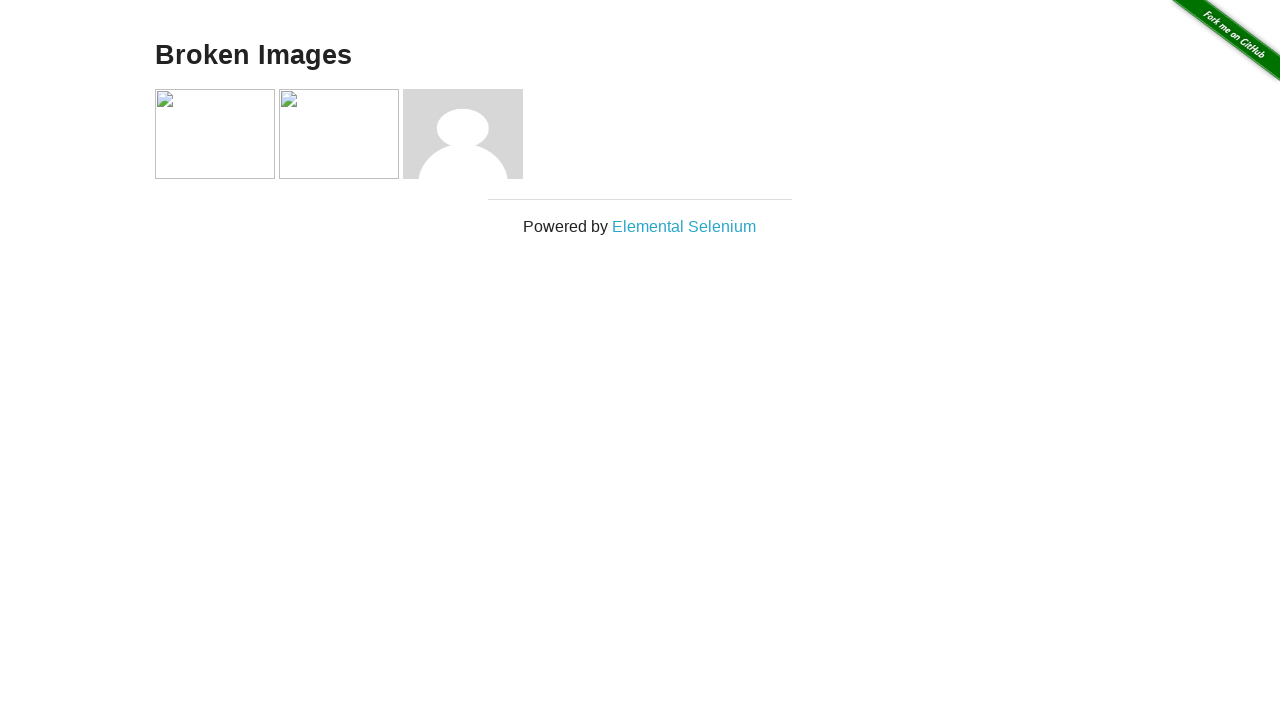

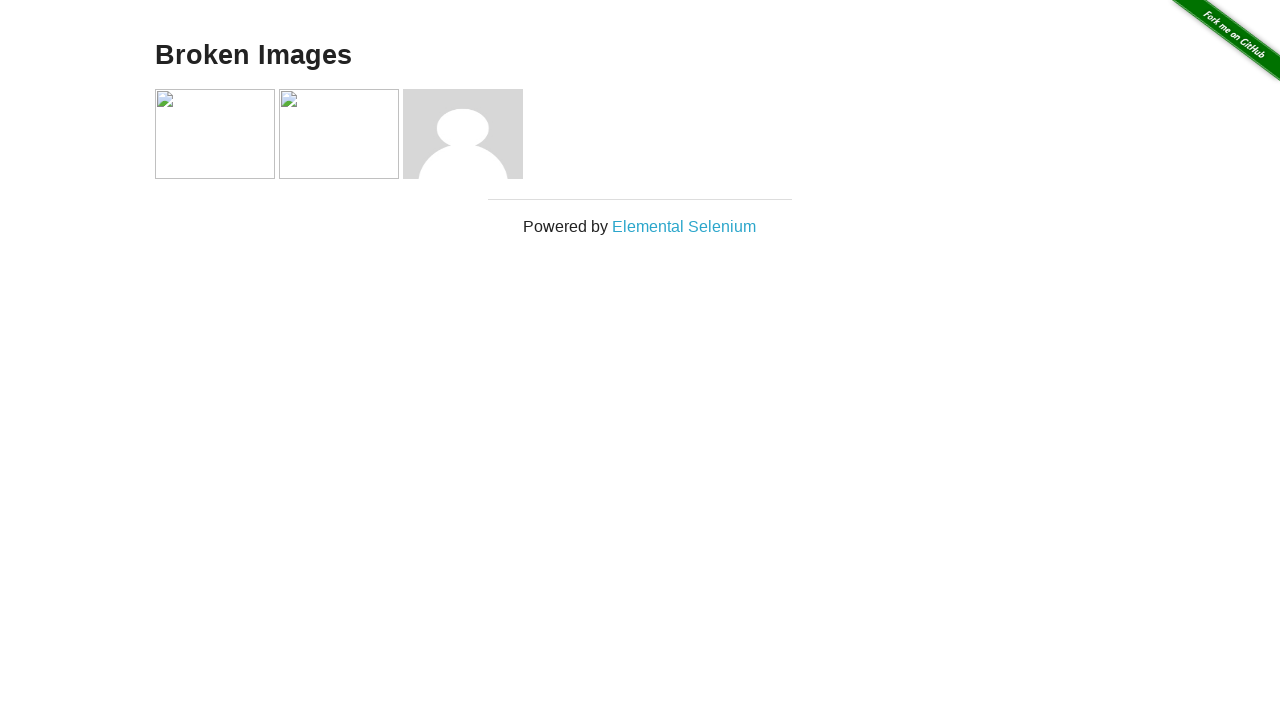